Tests multiple window handling by clicking a link that opens a new window, then switching between the original and new windows to verify they are accessible.

Starting URL: http://the-internet.herokuapp.com/windows

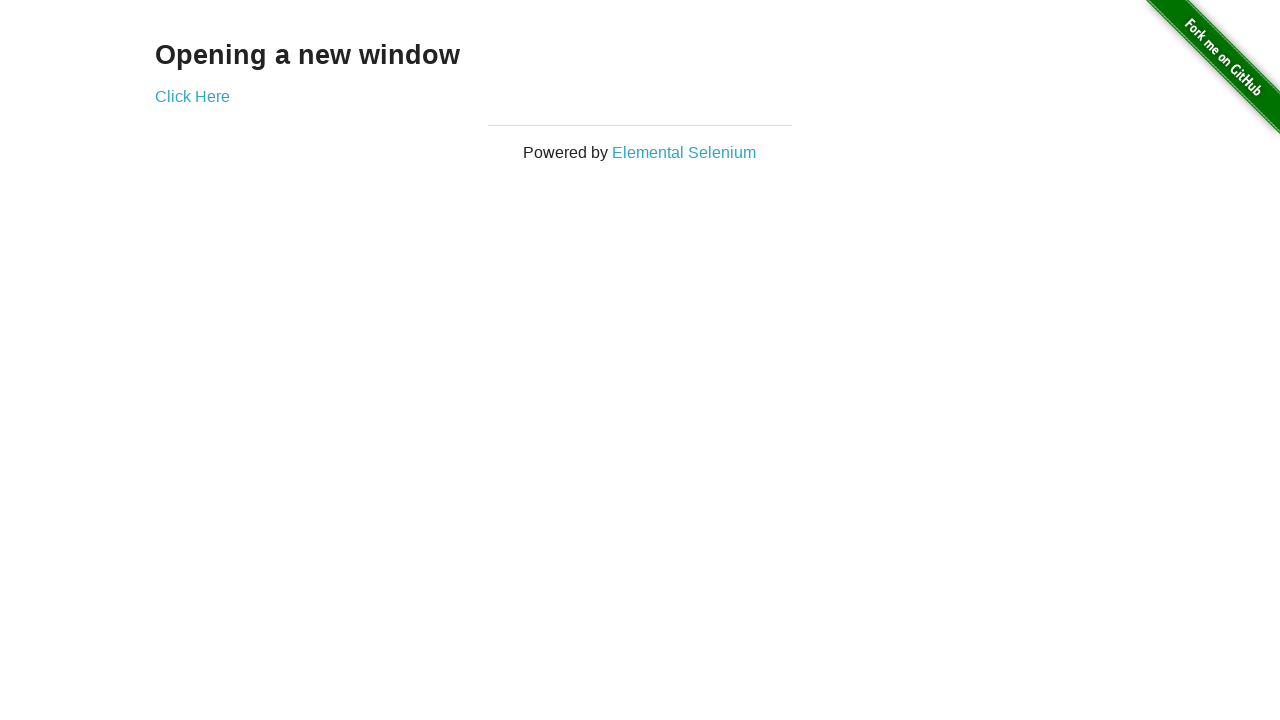

Clicked link to open new window at (192, 96) on .example a
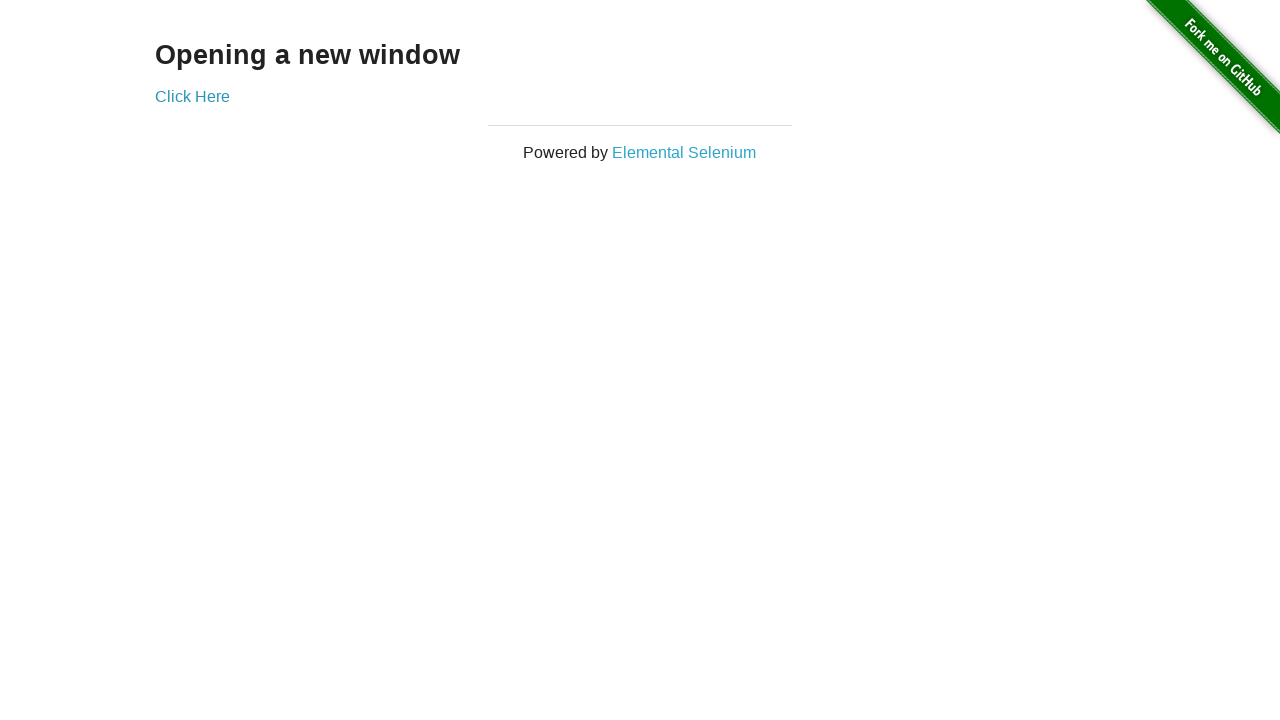

New window opened and captured
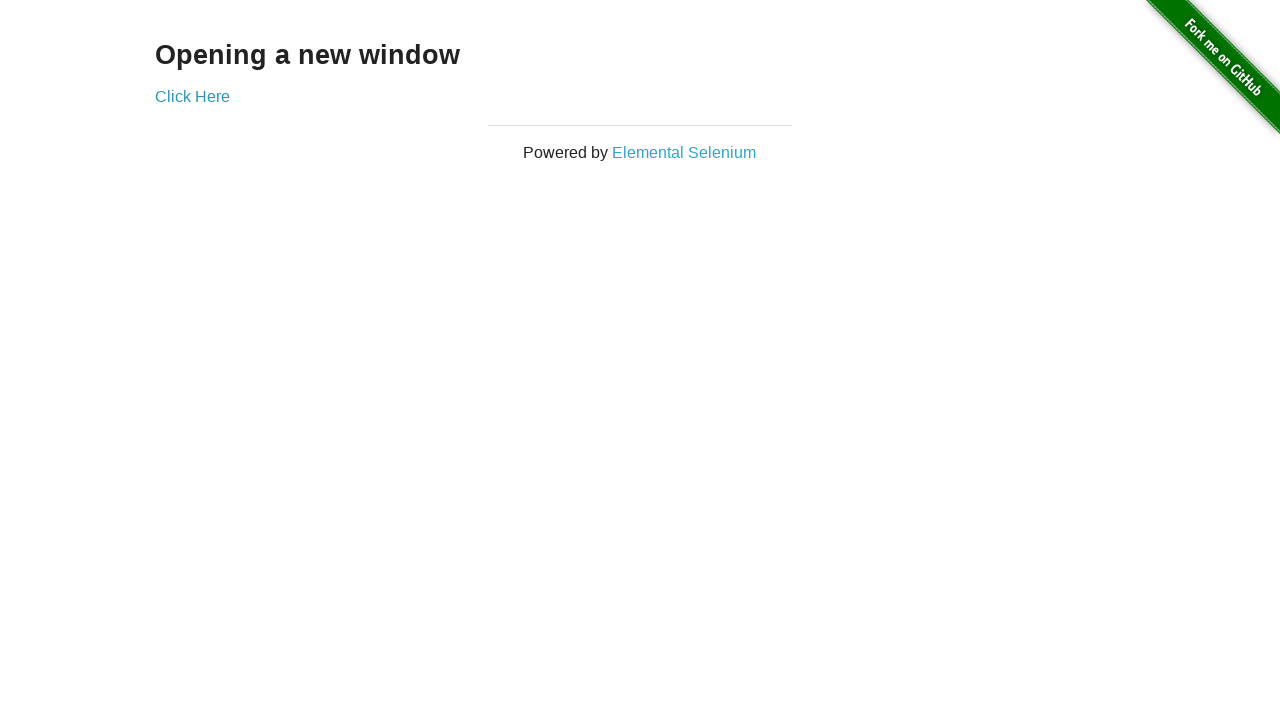

New window finished loading
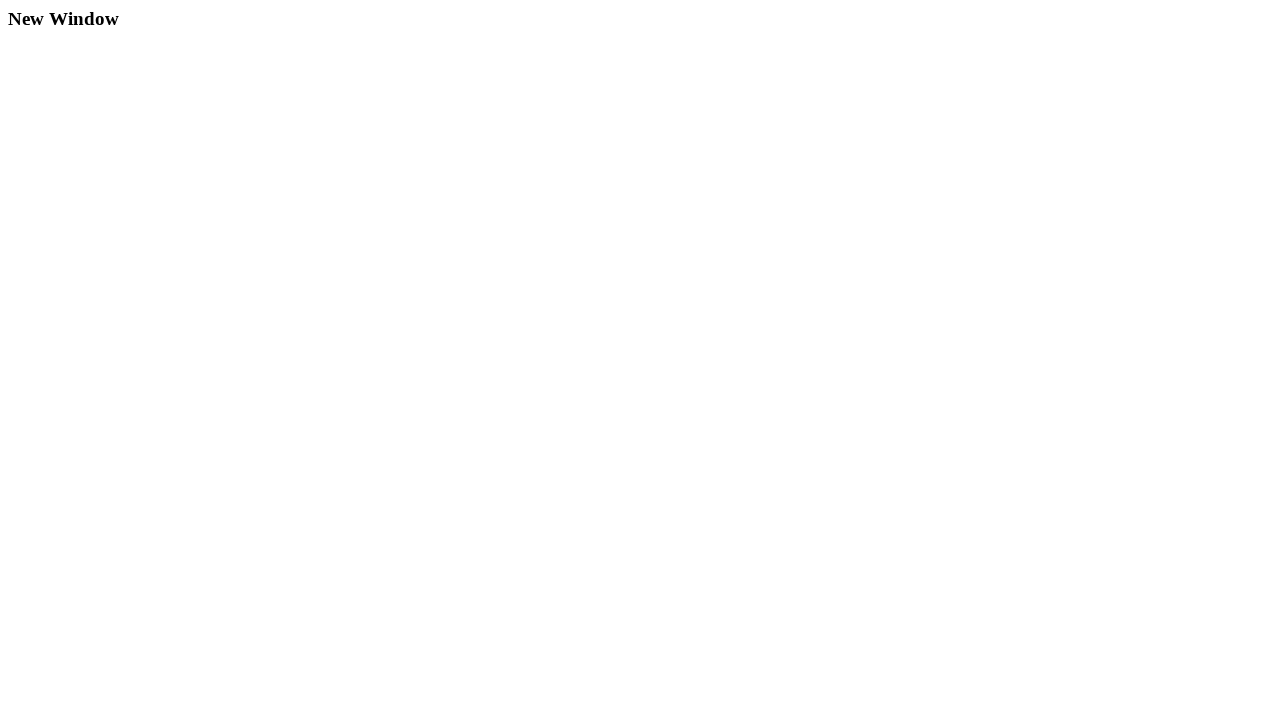

Retrieved original window title: The Internet
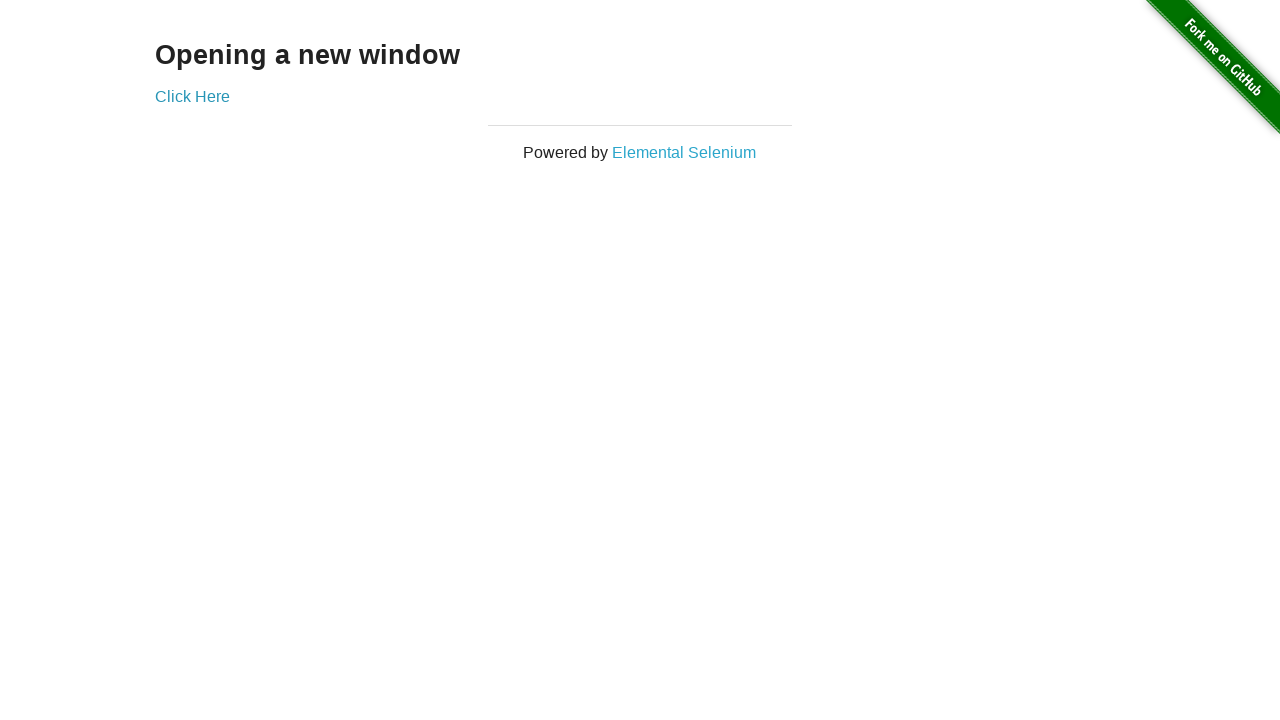

Retrieved new window title: New Window
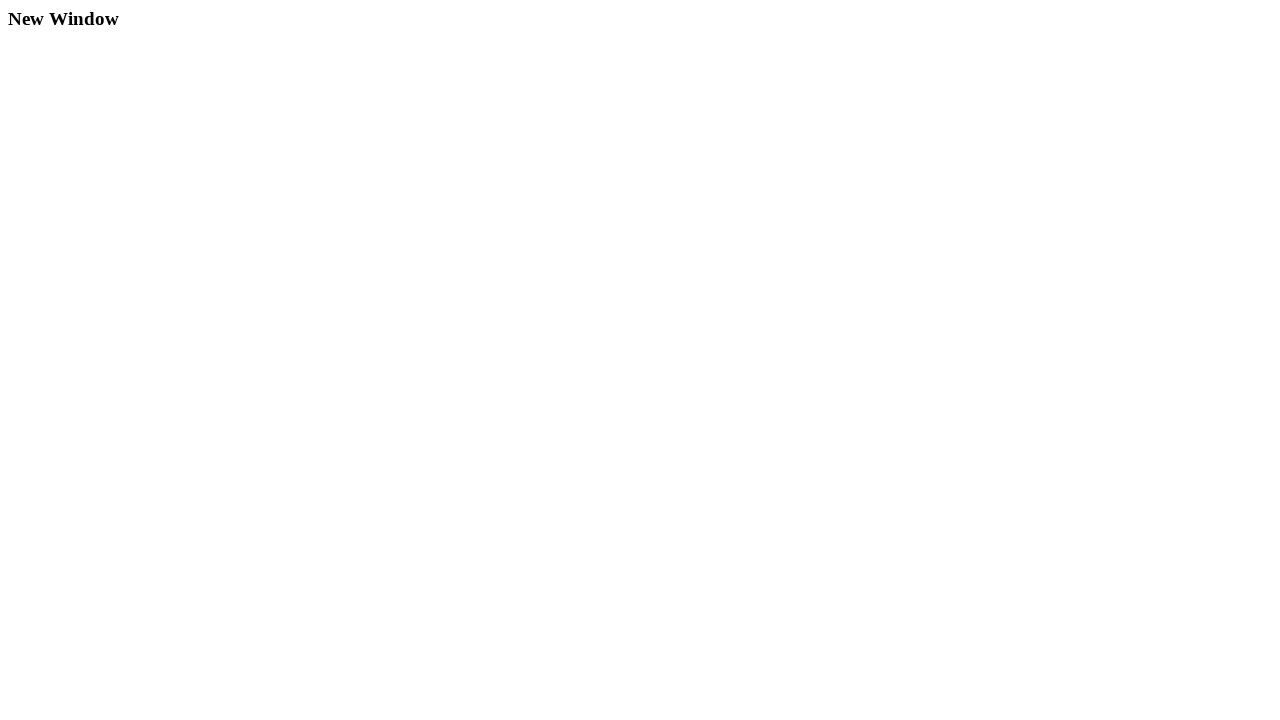

Brought original window to front
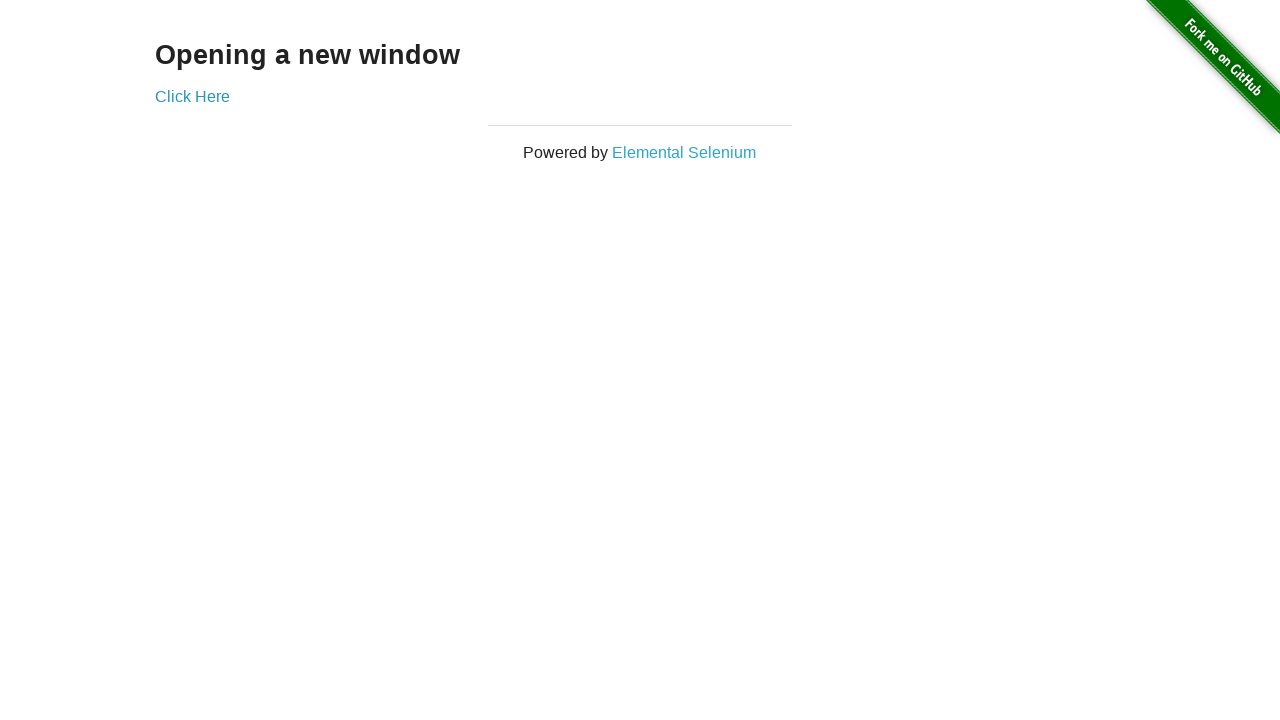

Brought new window to front
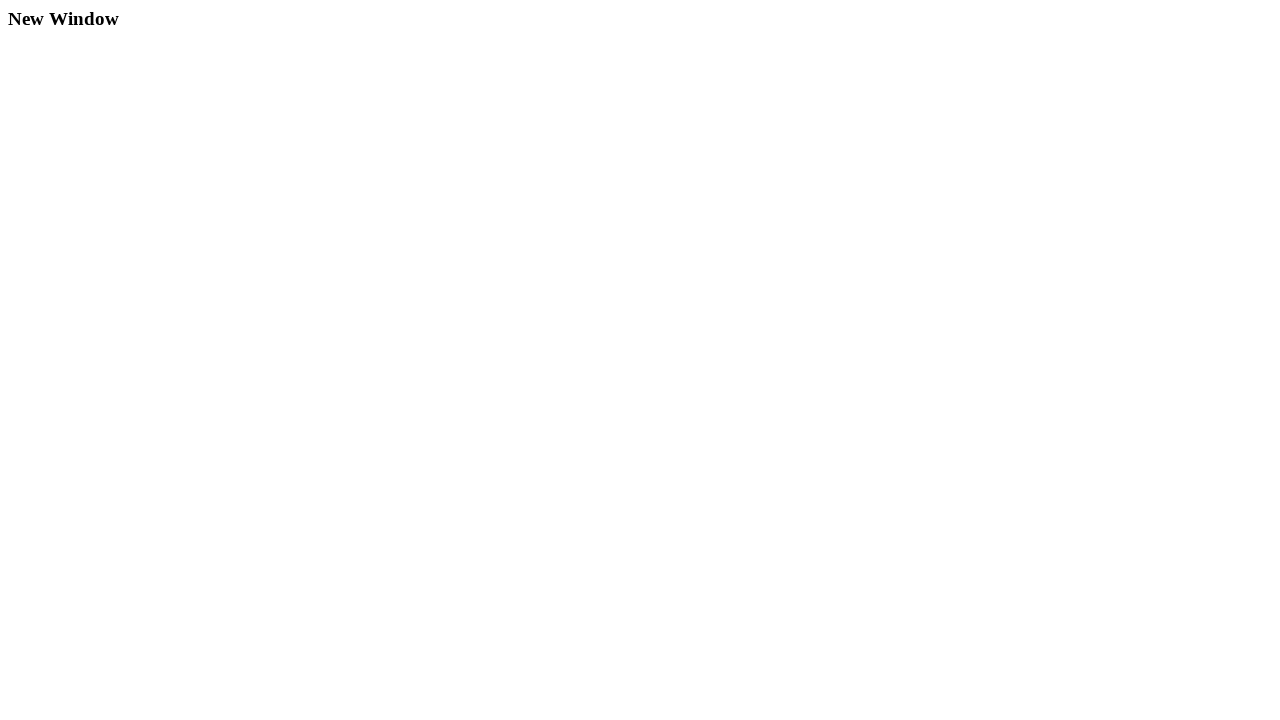

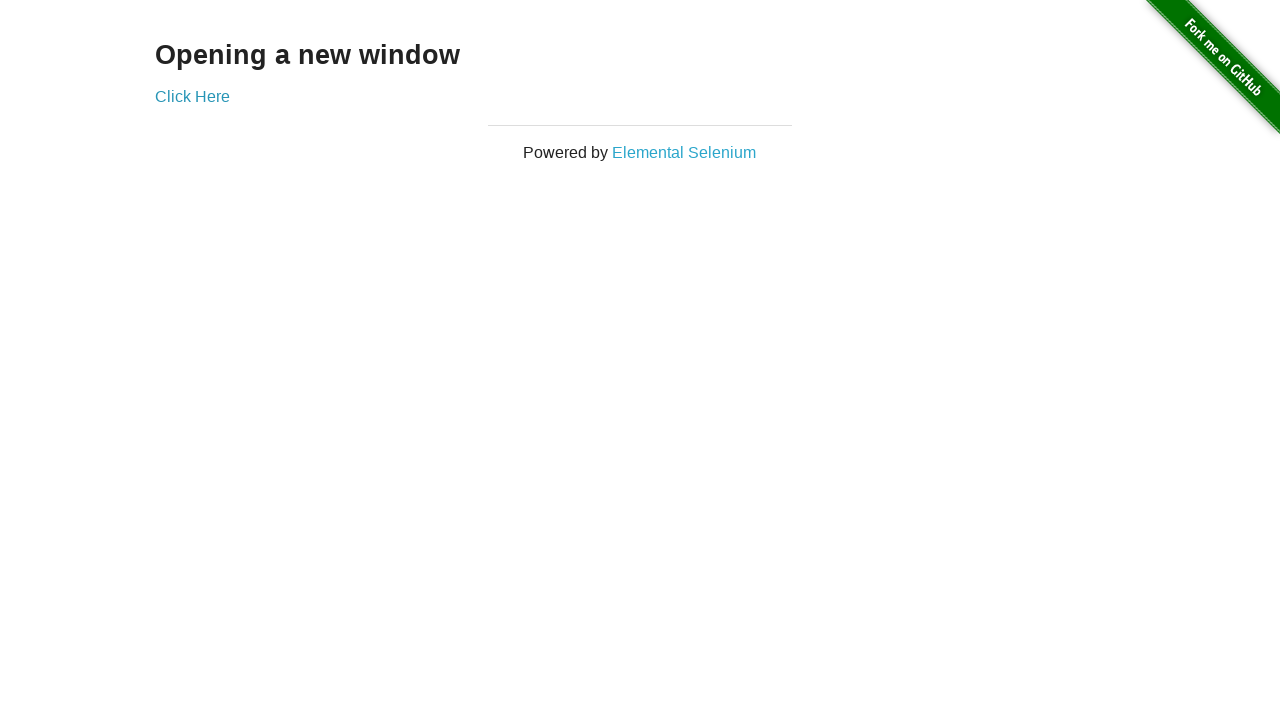